Navigates to the Trello homepage and verifies the page loads by checking the title is present

Starting URL: https://trello.com/

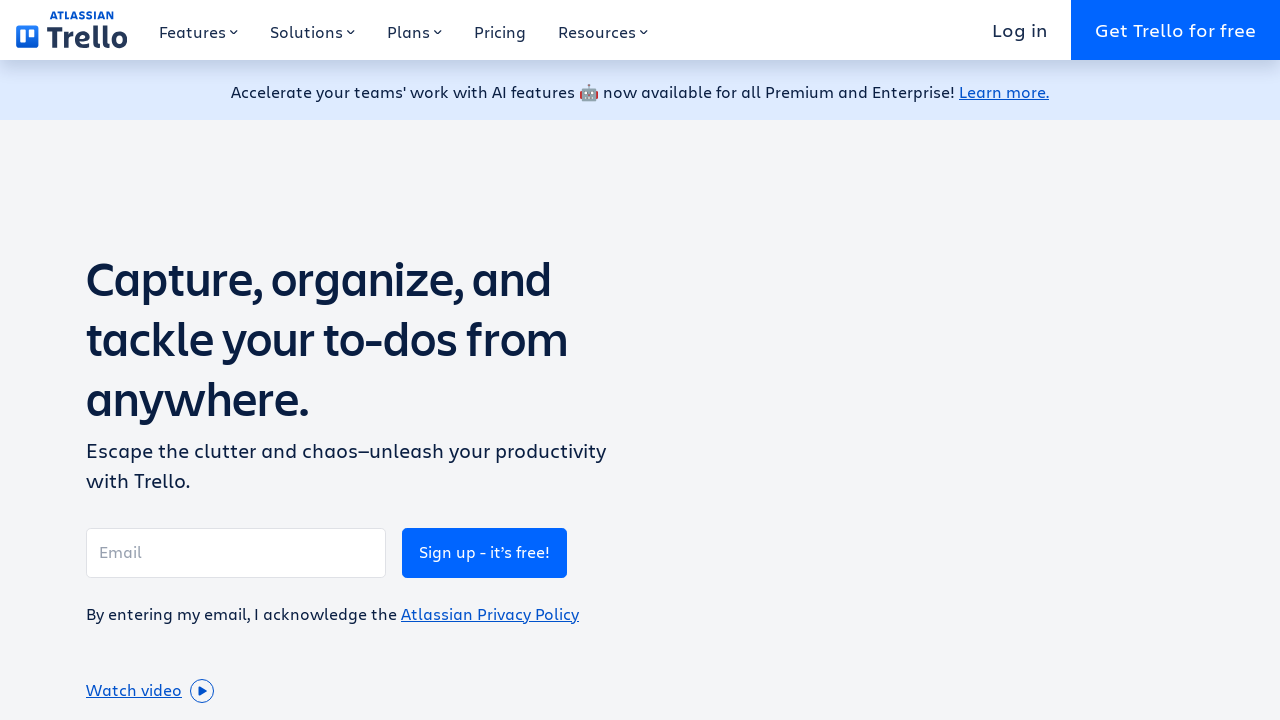

Navigated to Trello homepage
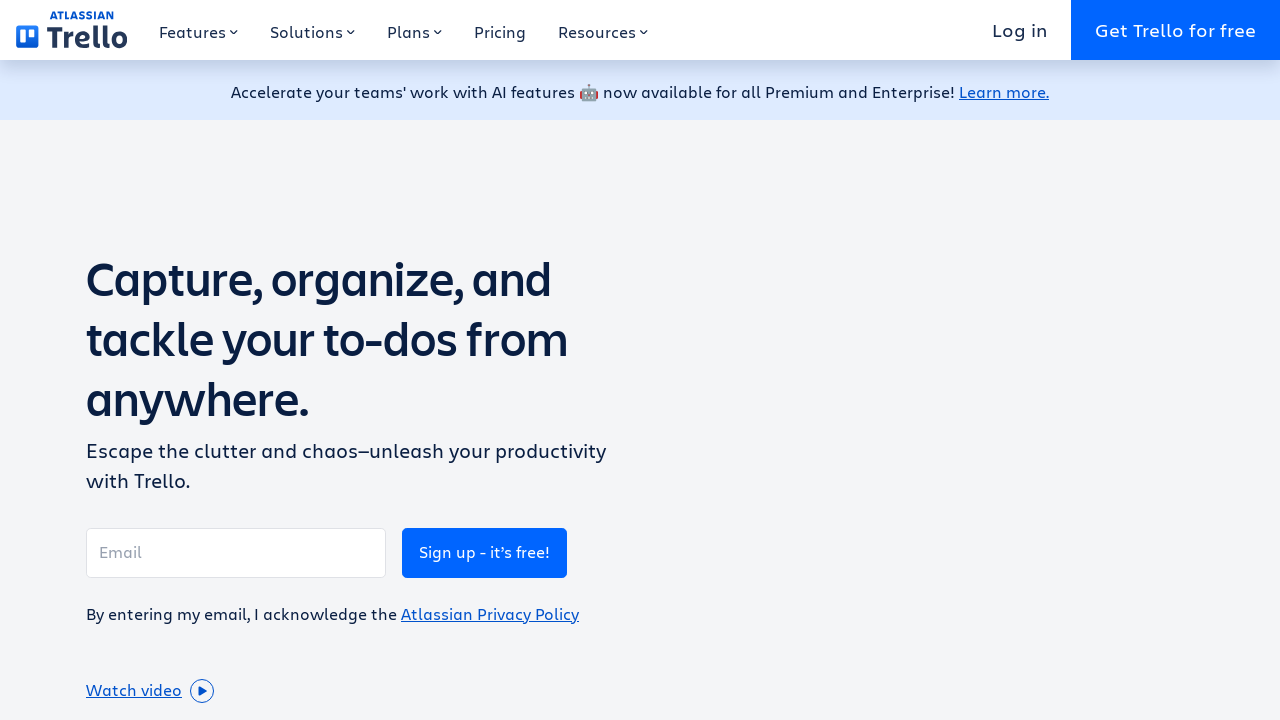

Page loaded with domcontentloaded state
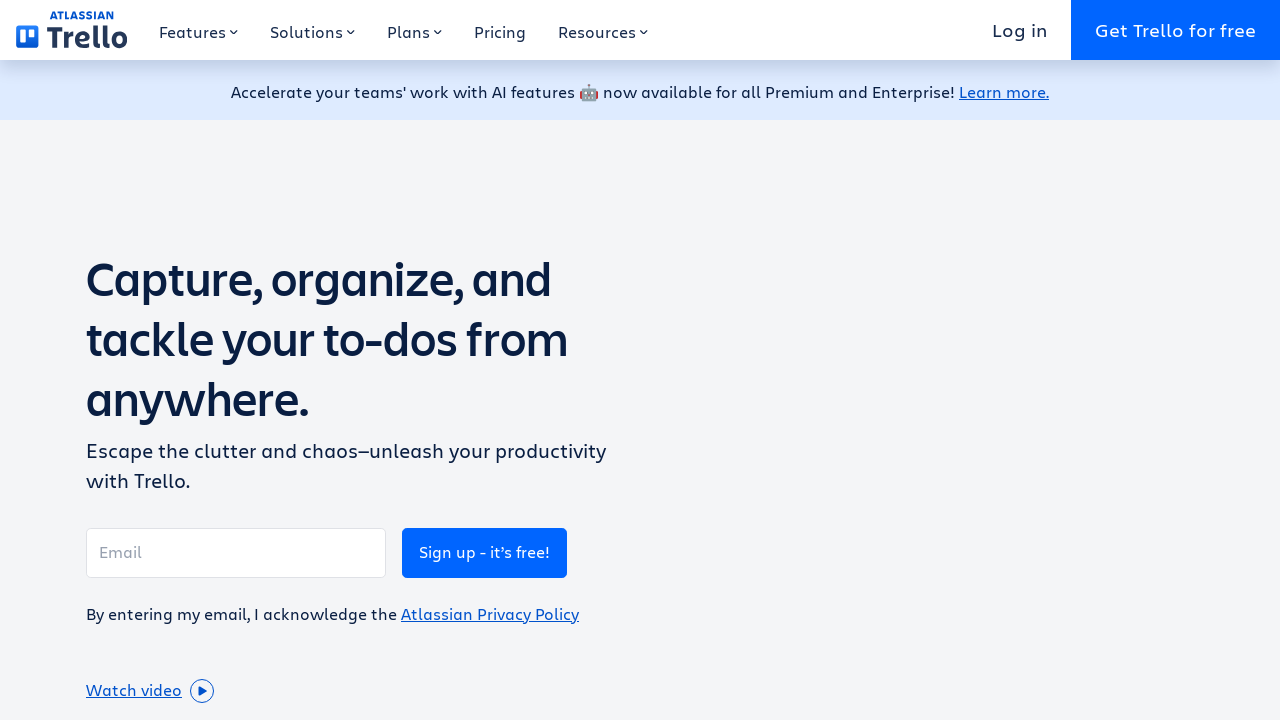

Verified page title is present and not empty
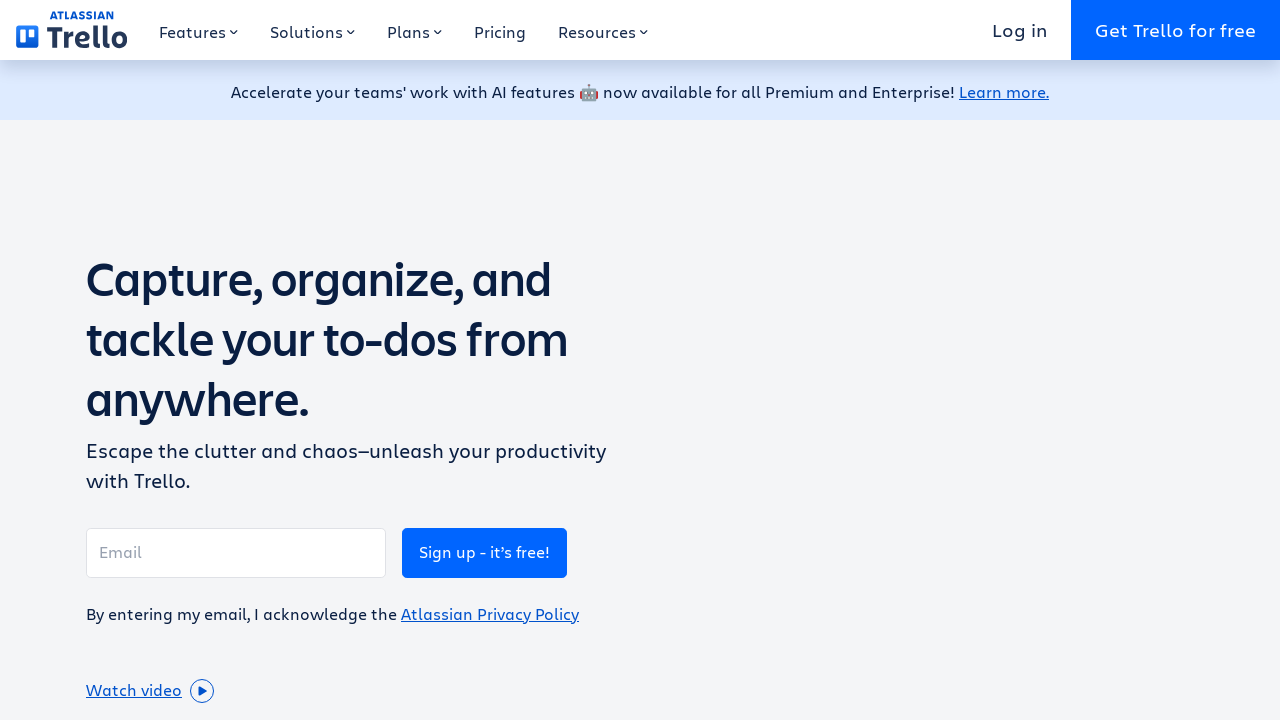

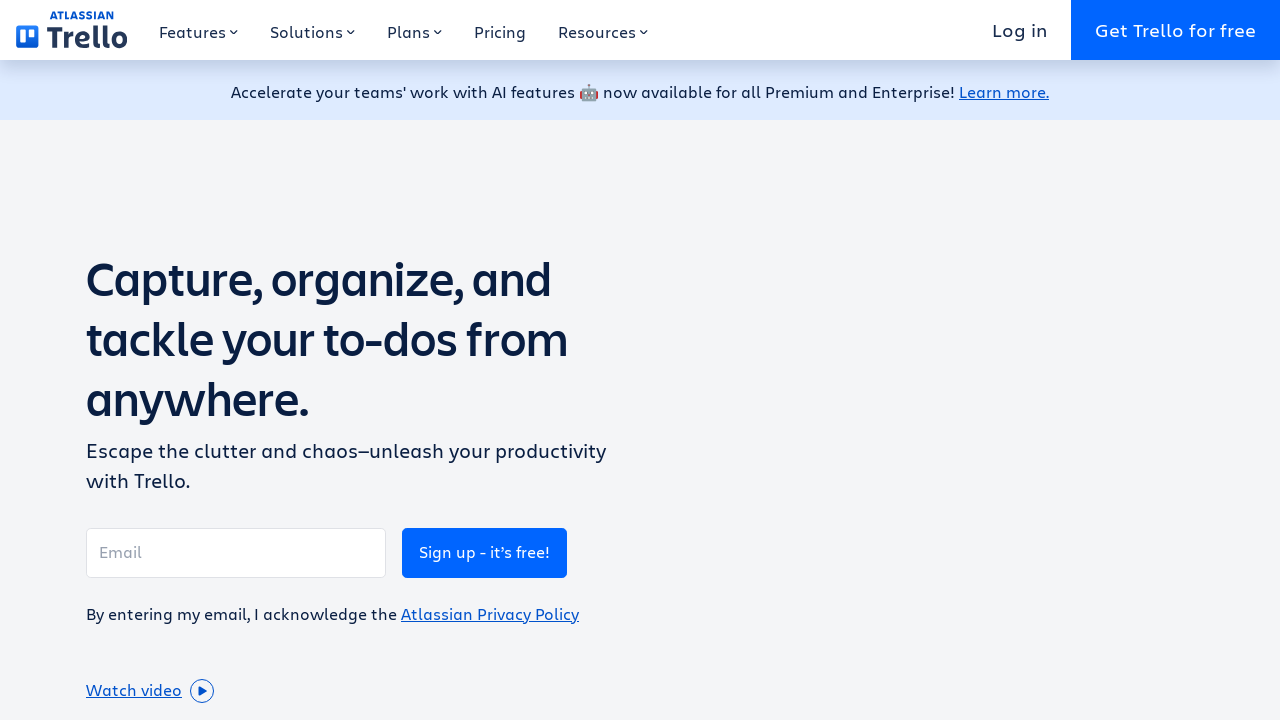